Tests iframe interaction by switching to an iframe and clicking a button inside it

Starting URL: https://www.w3schools.com/jsref/tryit.asp?filename=tryjsref_pushbutton_get

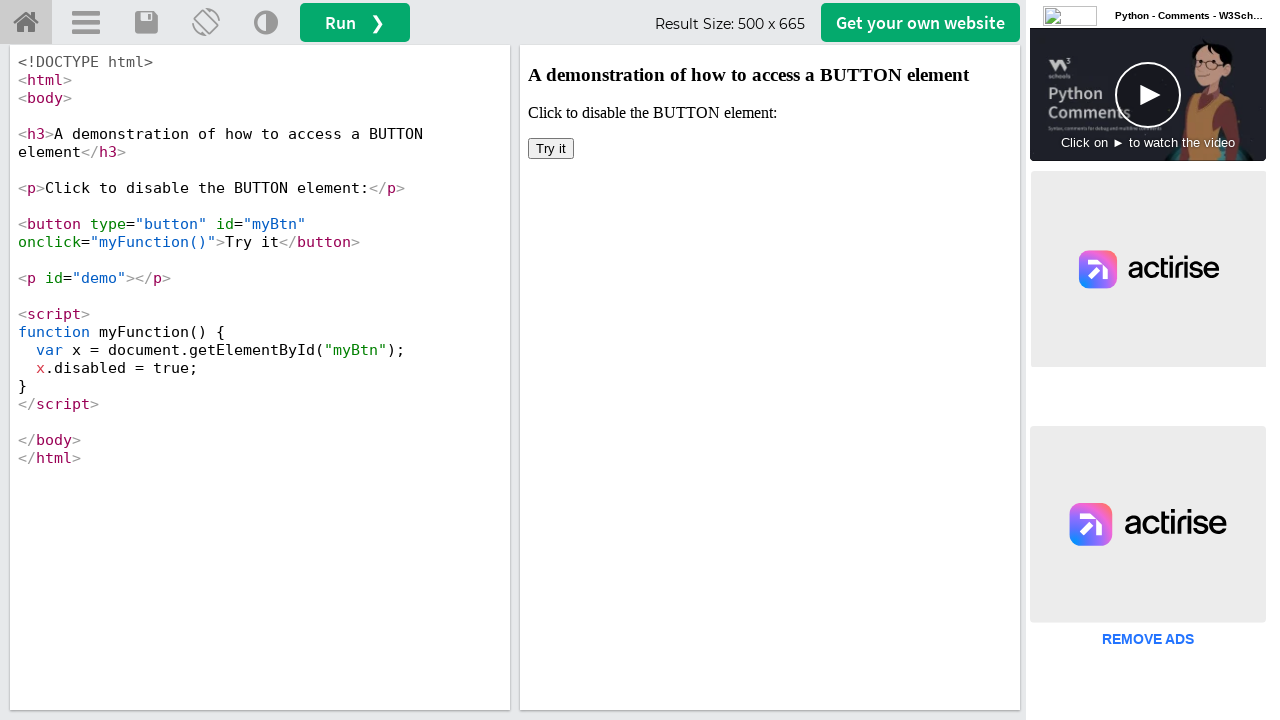

Retrieved all iframes on the page
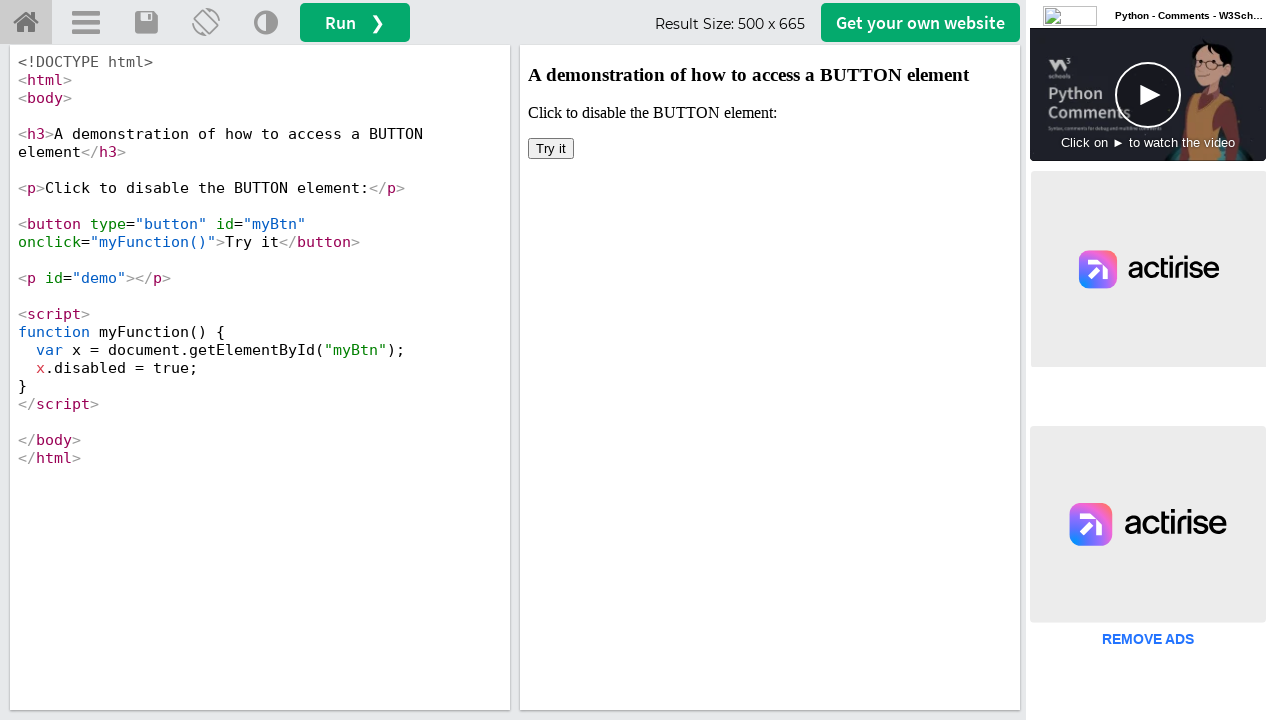

Located iframe with id 'iframeResult'
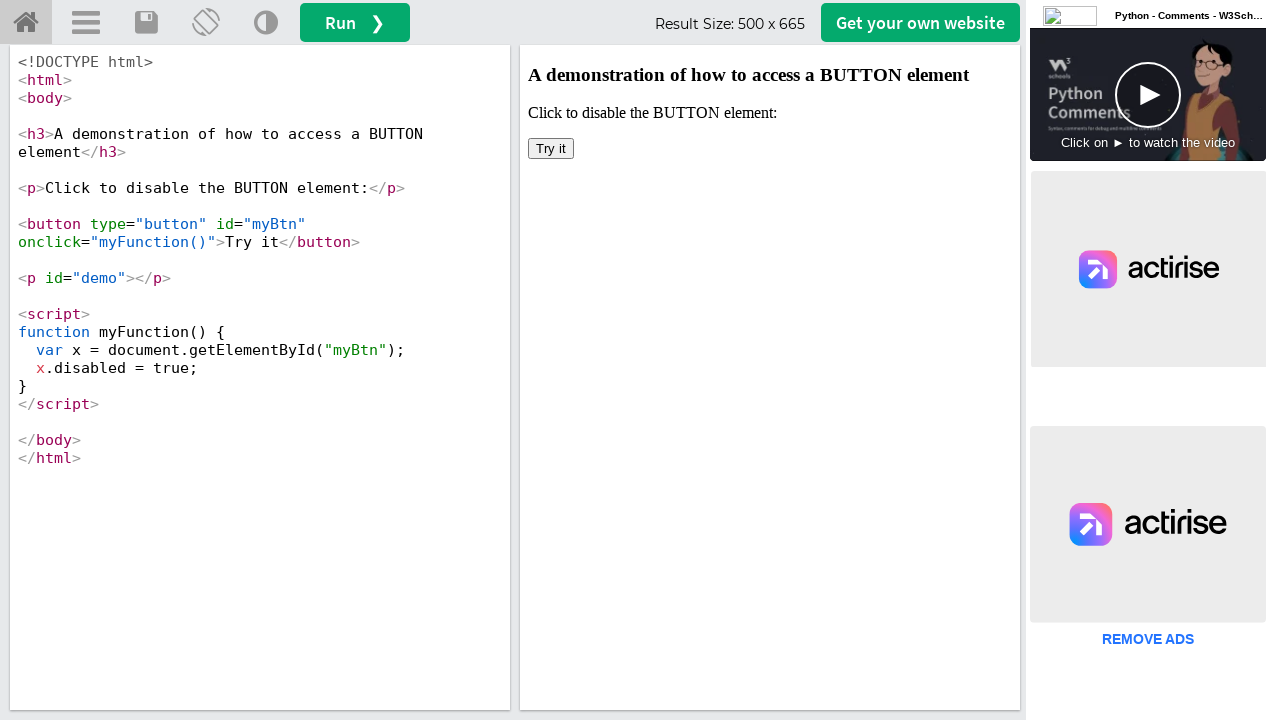

Clicked button with id 'myBtn' inside the iframe at (551, 149) on #iframeResult >> internal:control=enter-frame >> #myBtn
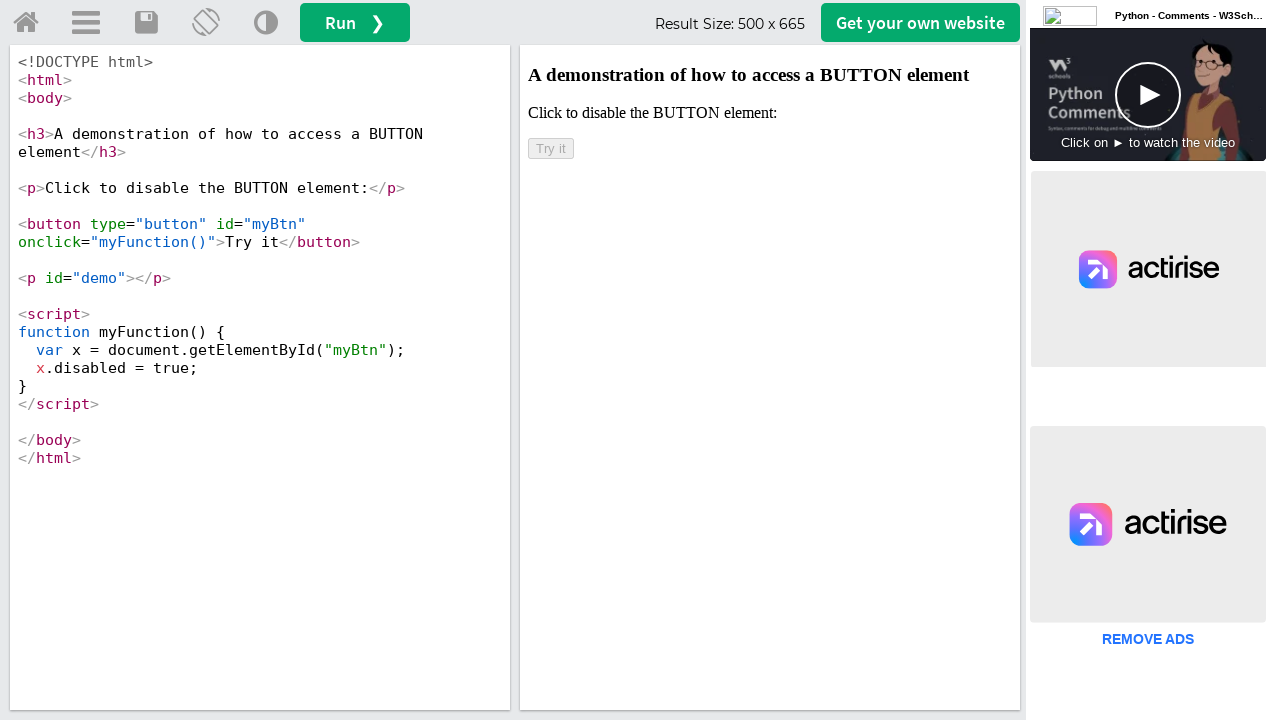

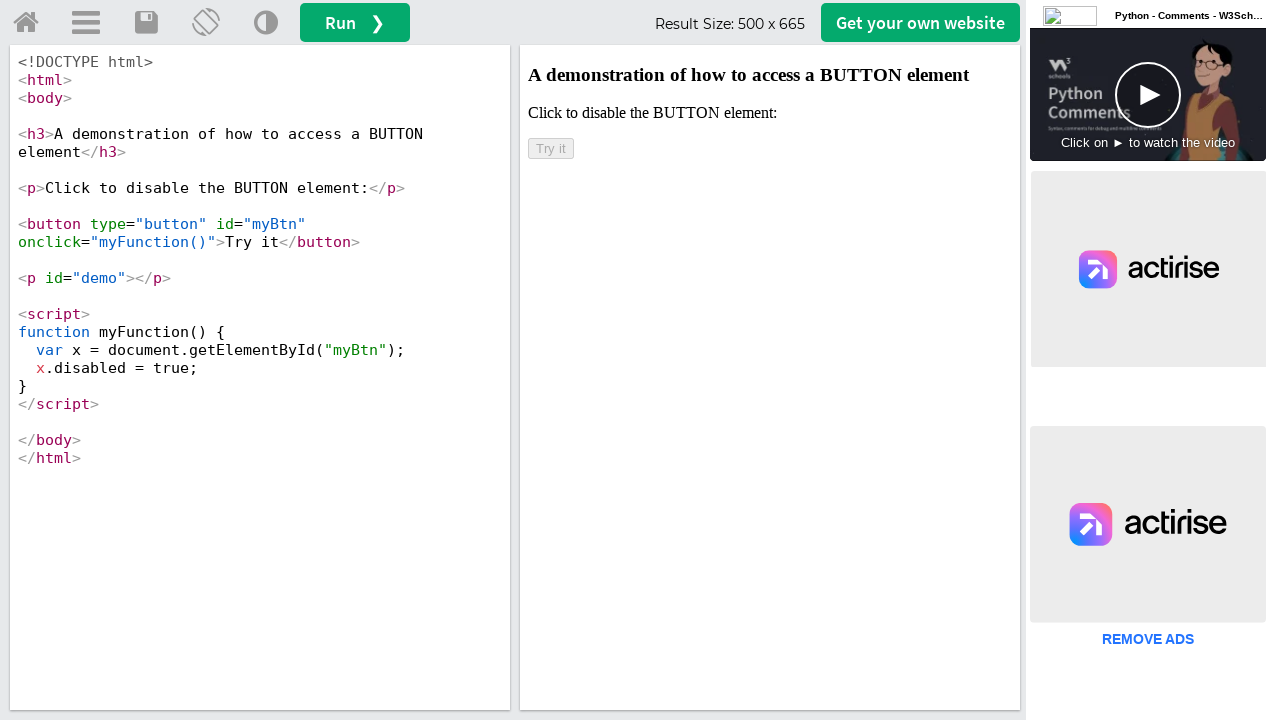